Tests window handling by clicking a link that opens a new tab, switching to the new tab, and verifying its title is "New Window"

Starting URL: https://the-internet.herokuapp.com/windows

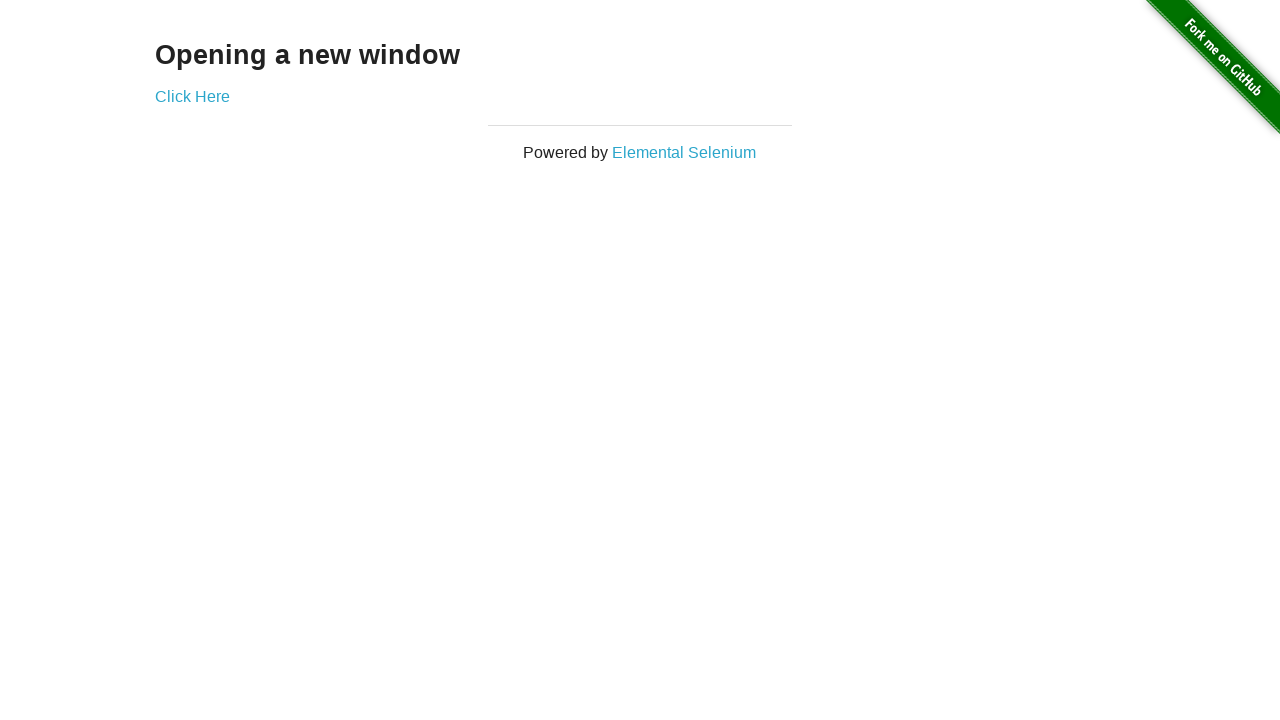

Clicked 'Click Here' link to open new tab at (192, 96) on xpath=//*[text()='Click Here']
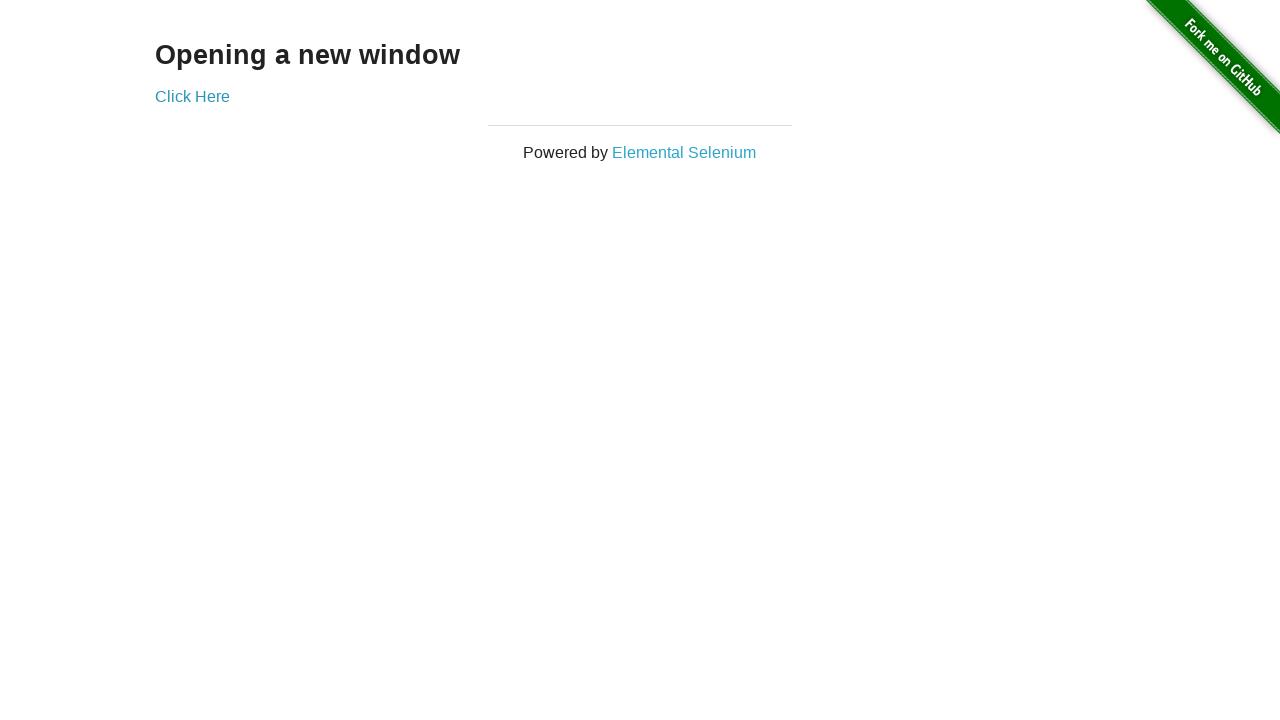

Retrieved new page/tab object
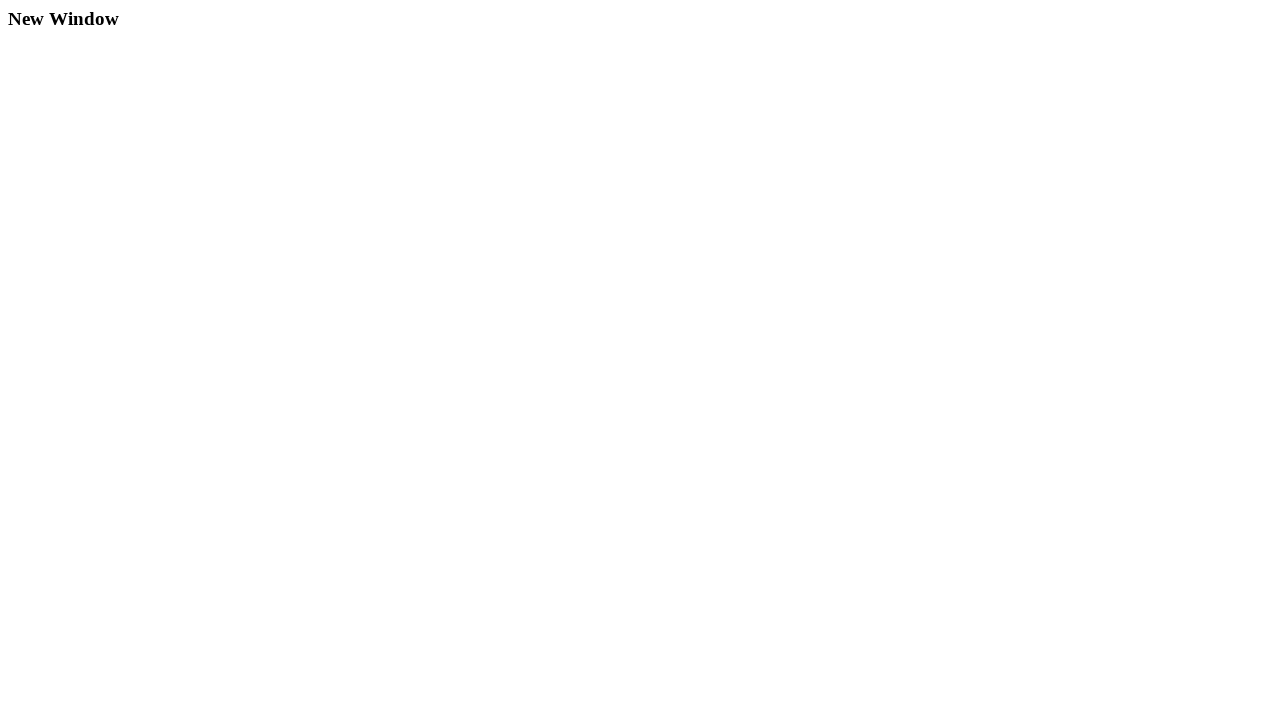

New page finished loading
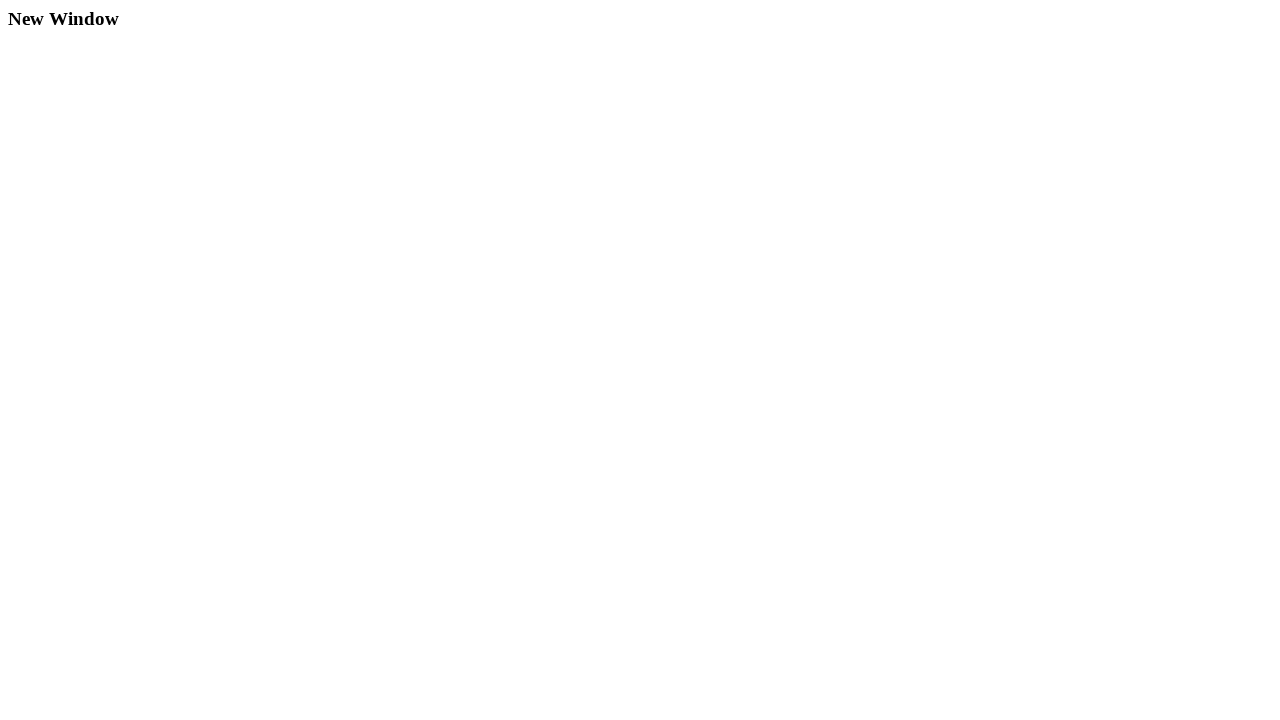

Retrieved new page title: 'New Window'
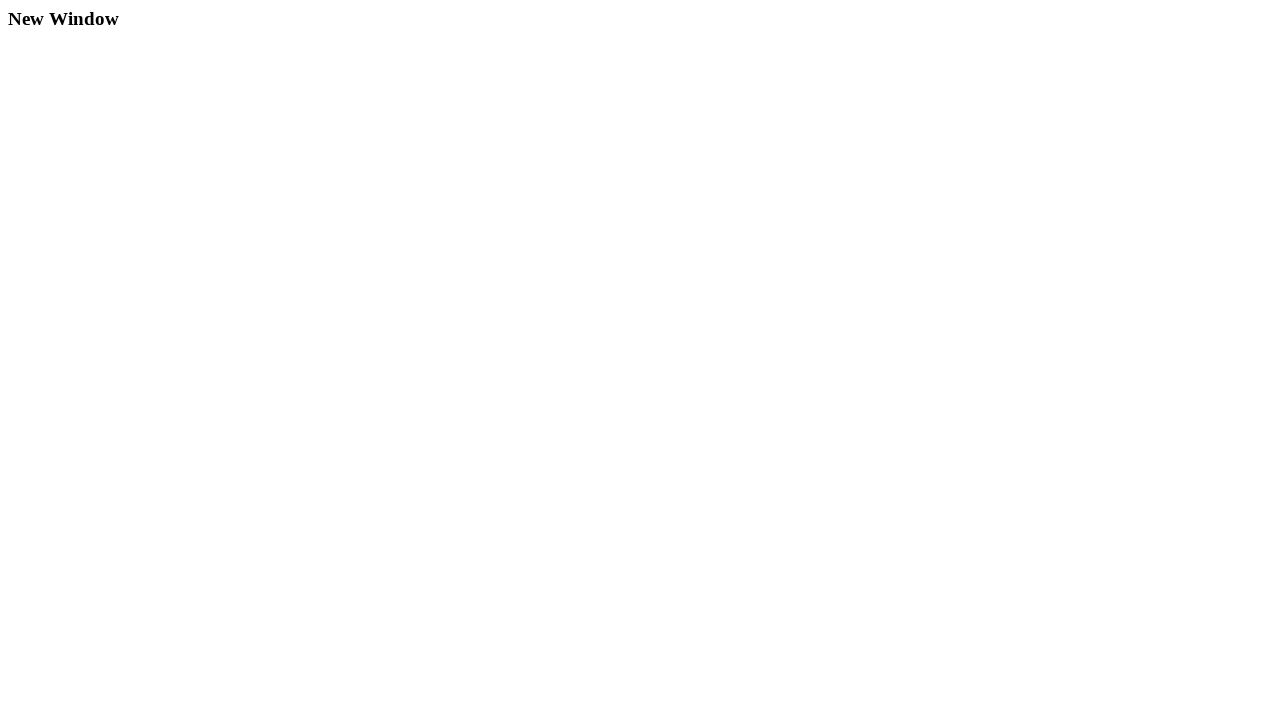

Verified new page title matches expected 'New Window'
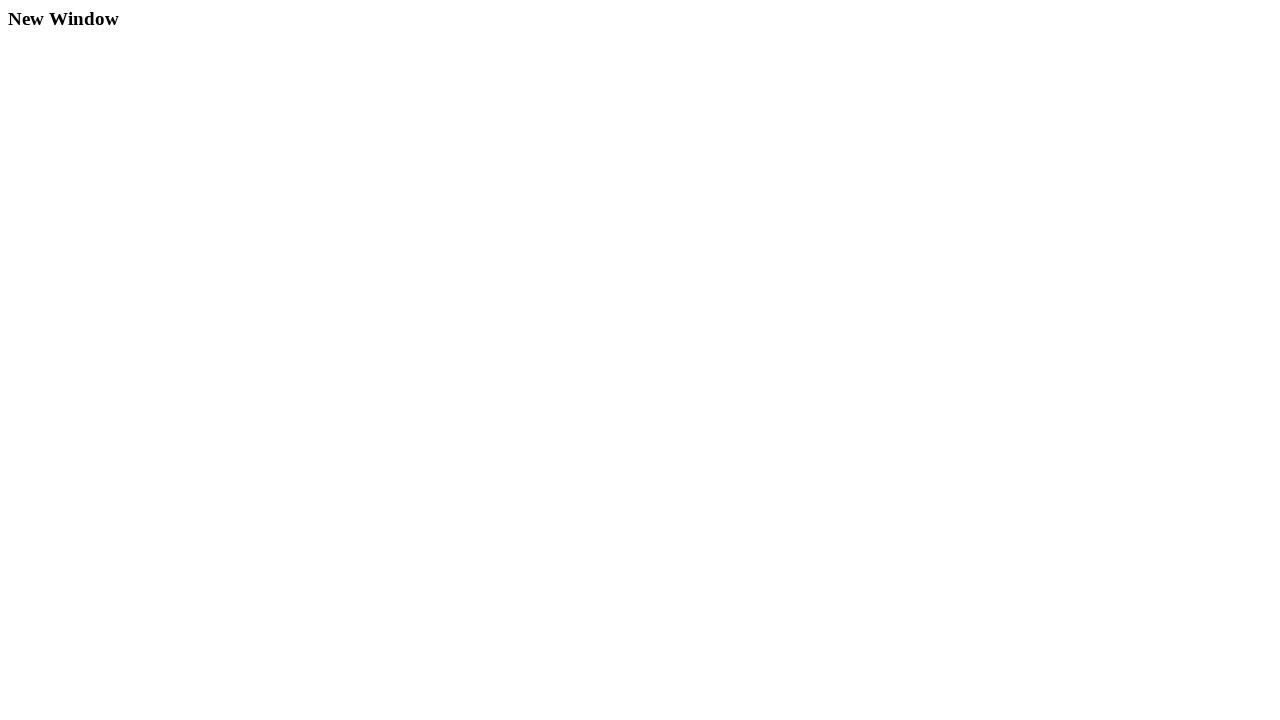

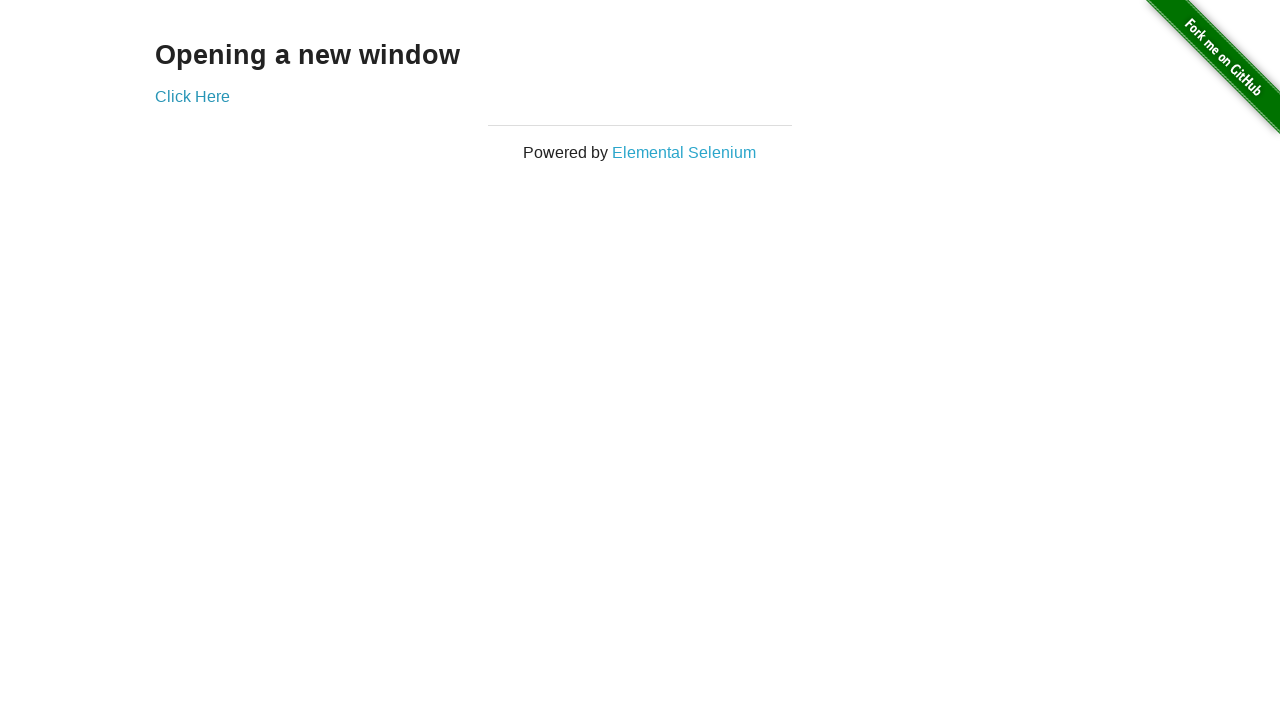